Loads the home page and verifies that the main form is present and visible, and that the page has a title.

Starting URL: https://cac-tat.s3.eu-central-1.amazonaws.com/index.html

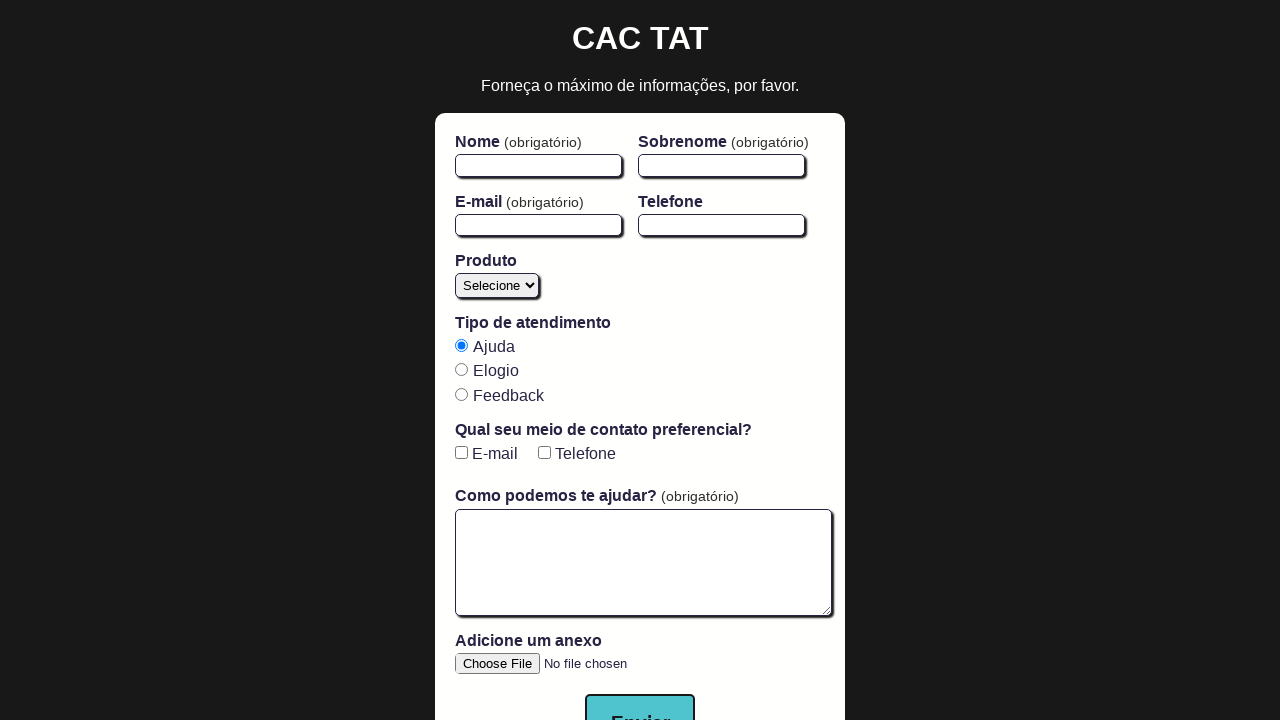

Navigated to home page
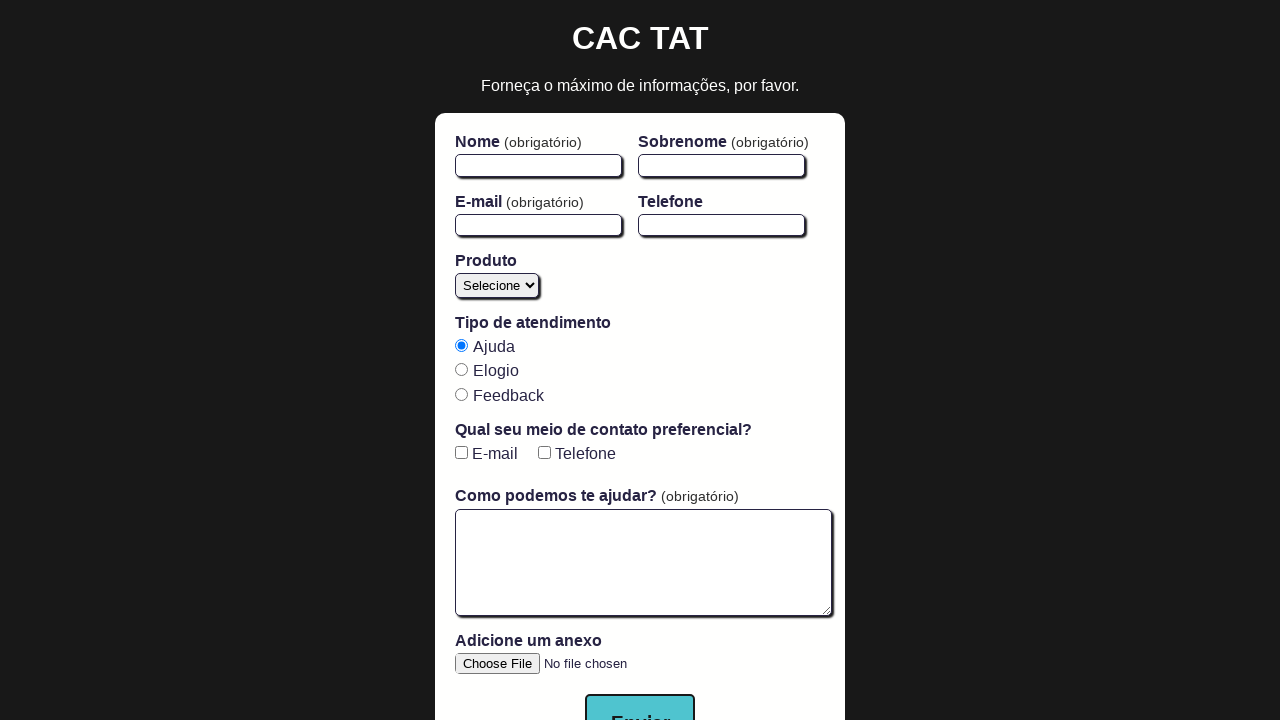

Main form loaded and present in DOM
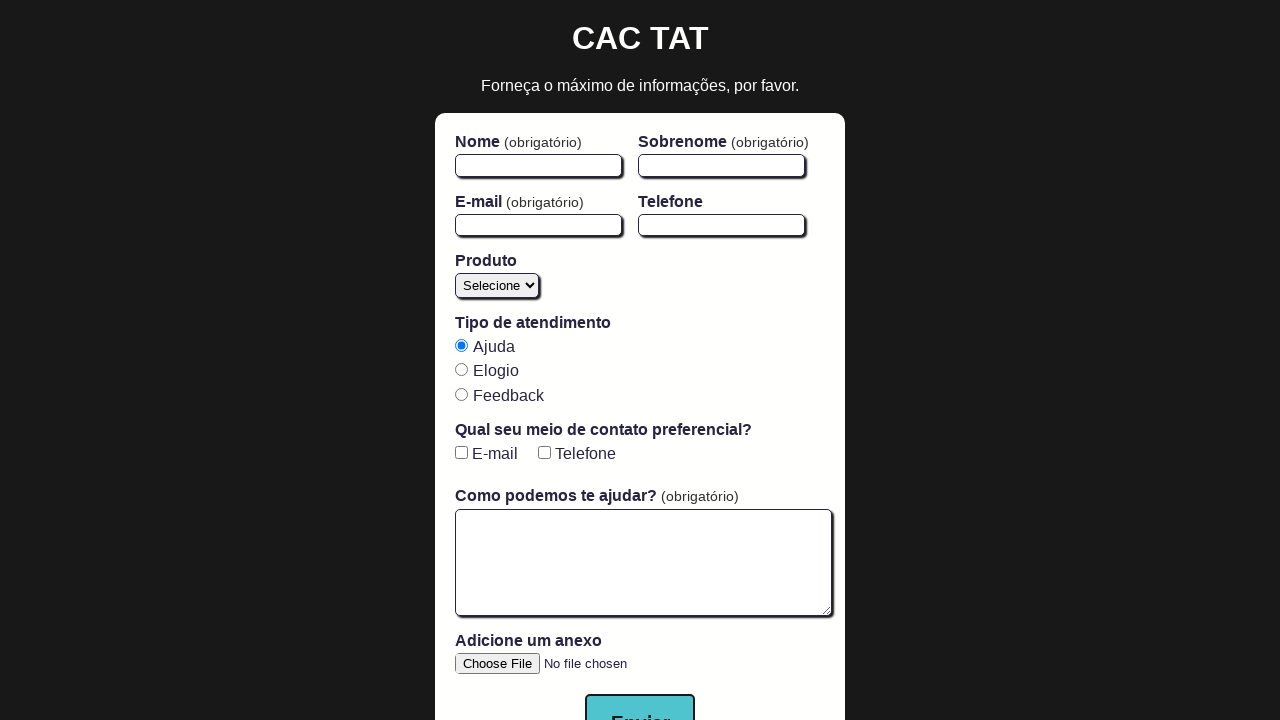

Verified main form is visible
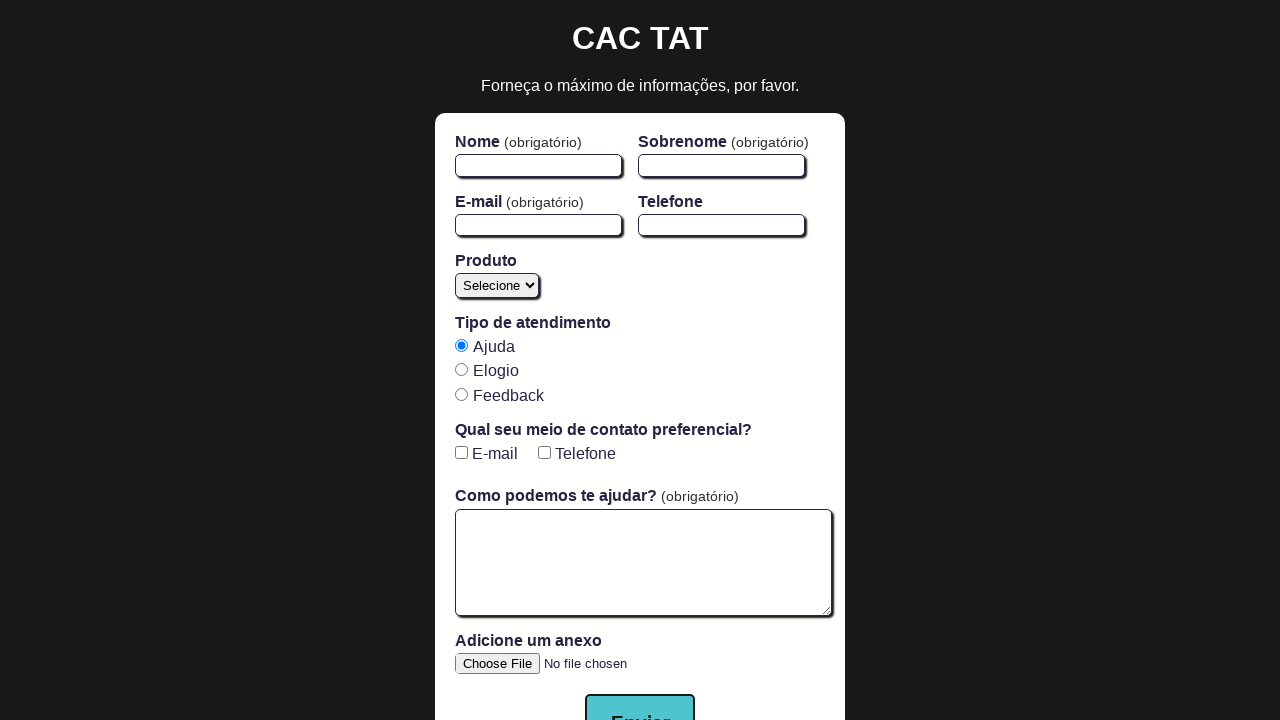

Verified page title is present
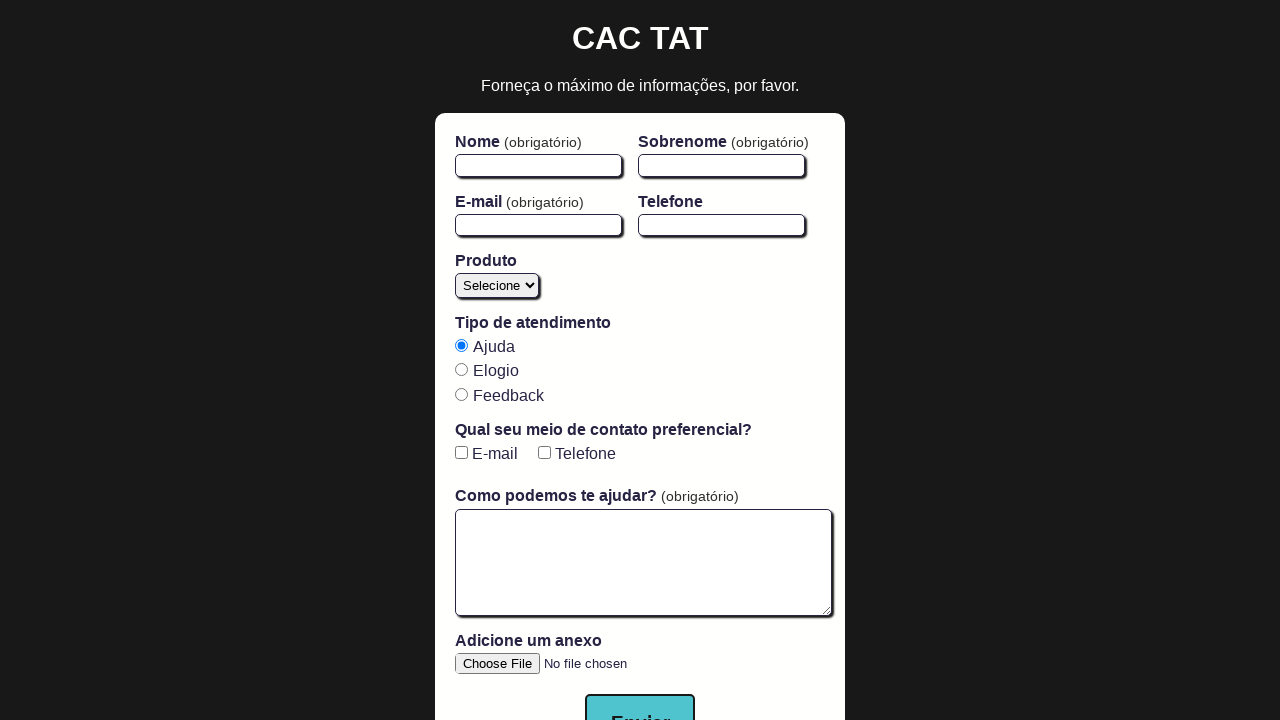

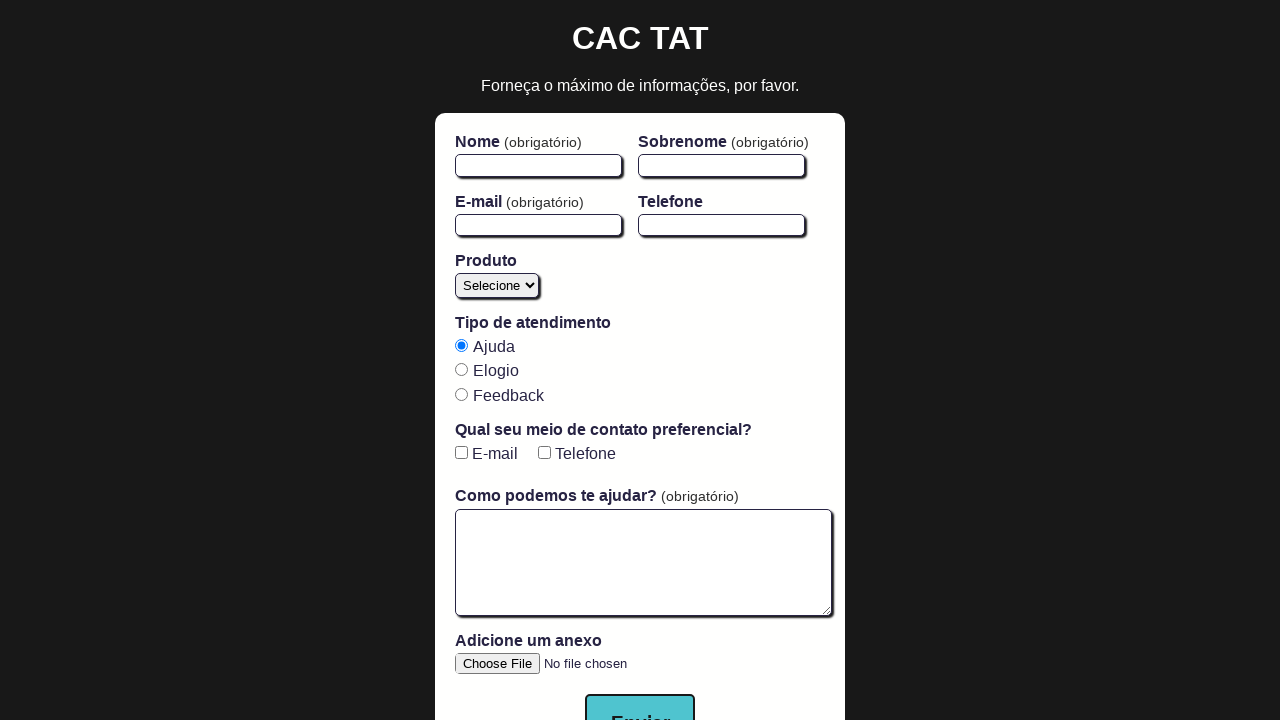